Tests that dividing by zero produces an appropriate error message in the calculator.

Starting URL: https://testsheepnz.github.io/BasicCalculator

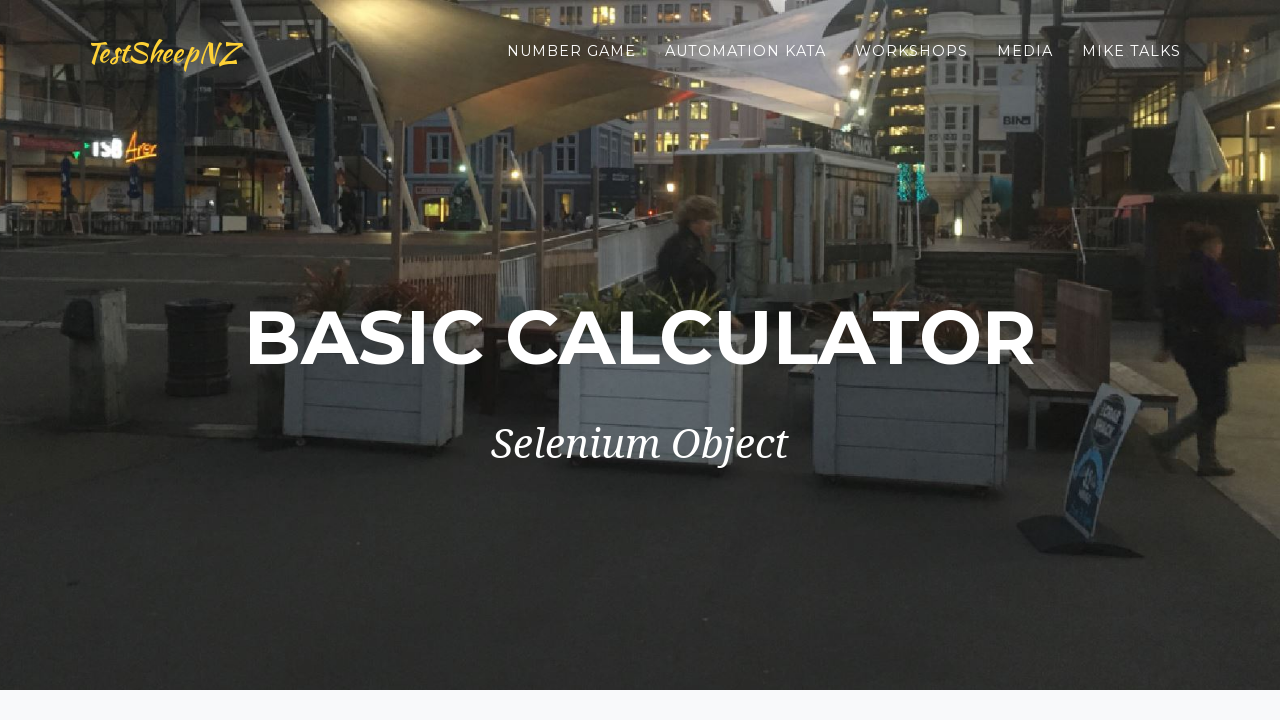

Selected build option 0 on #selectBuild
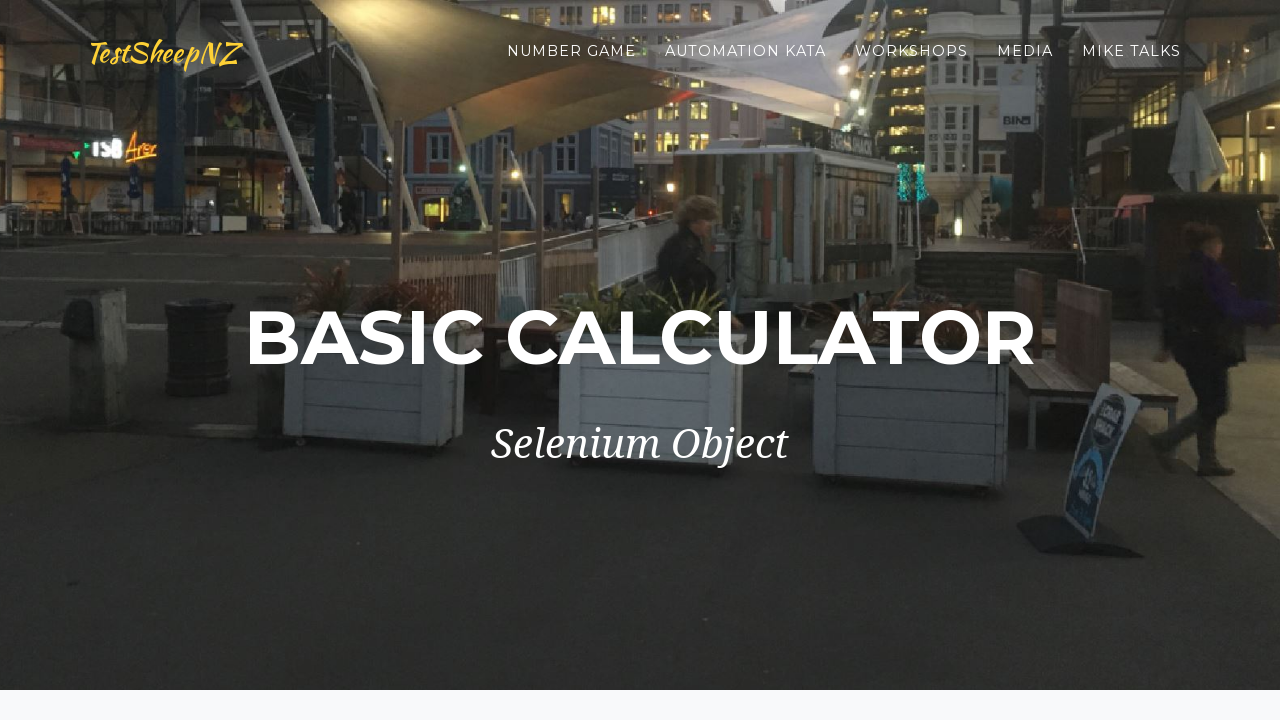

Clicked first number field at (474, 361) on #number1Field
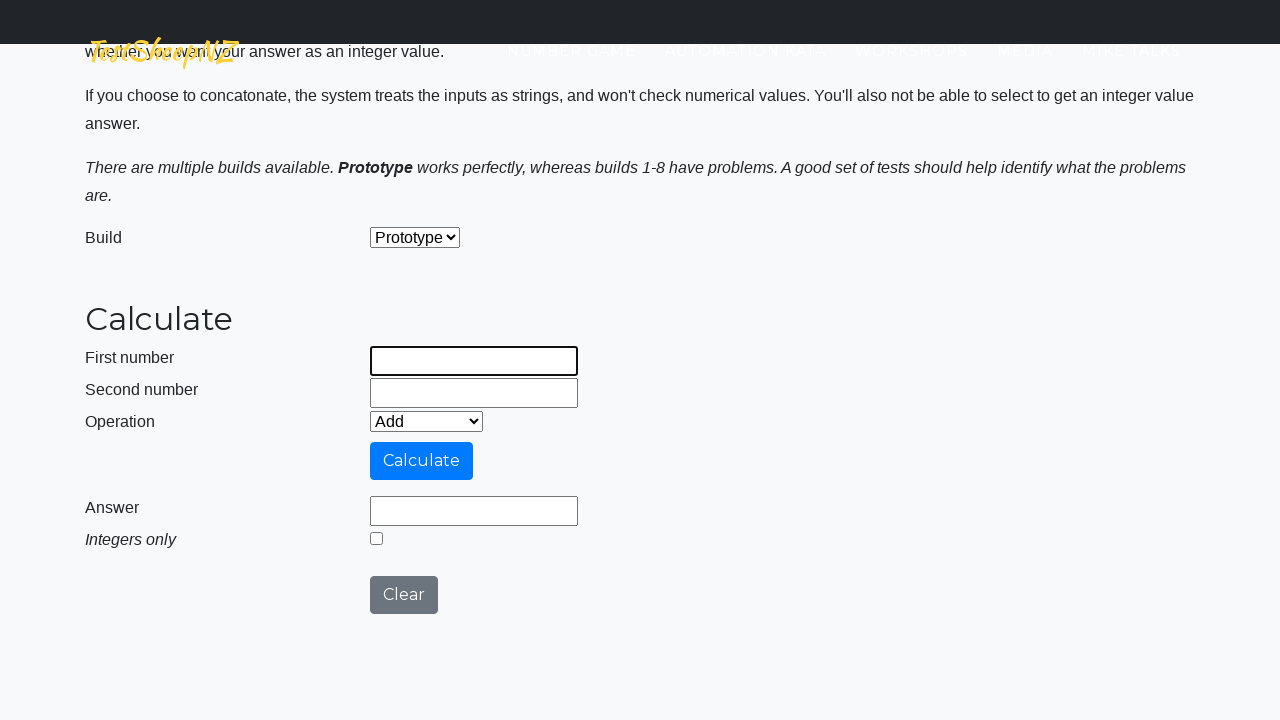

Filled first number field with 10 on #number1Field
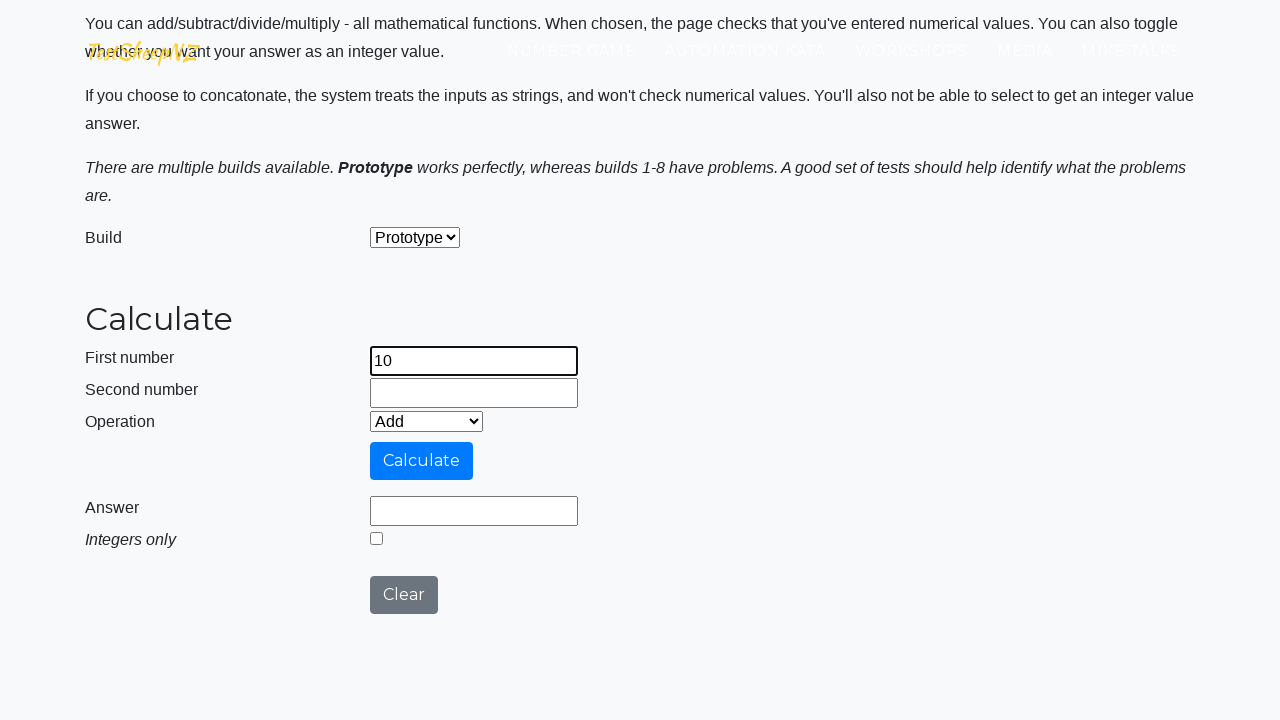

Clicked second number field at (474, 393) on #number2Field
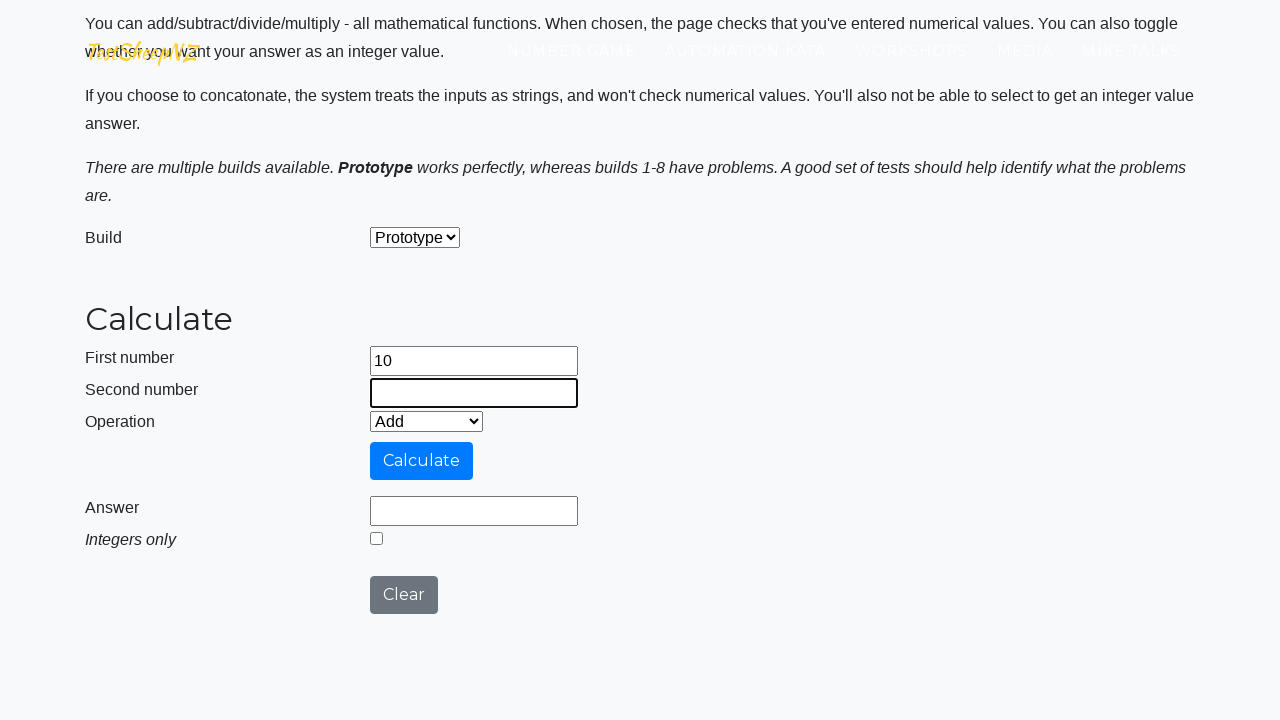

Filled second number field with 0 on #number2Field
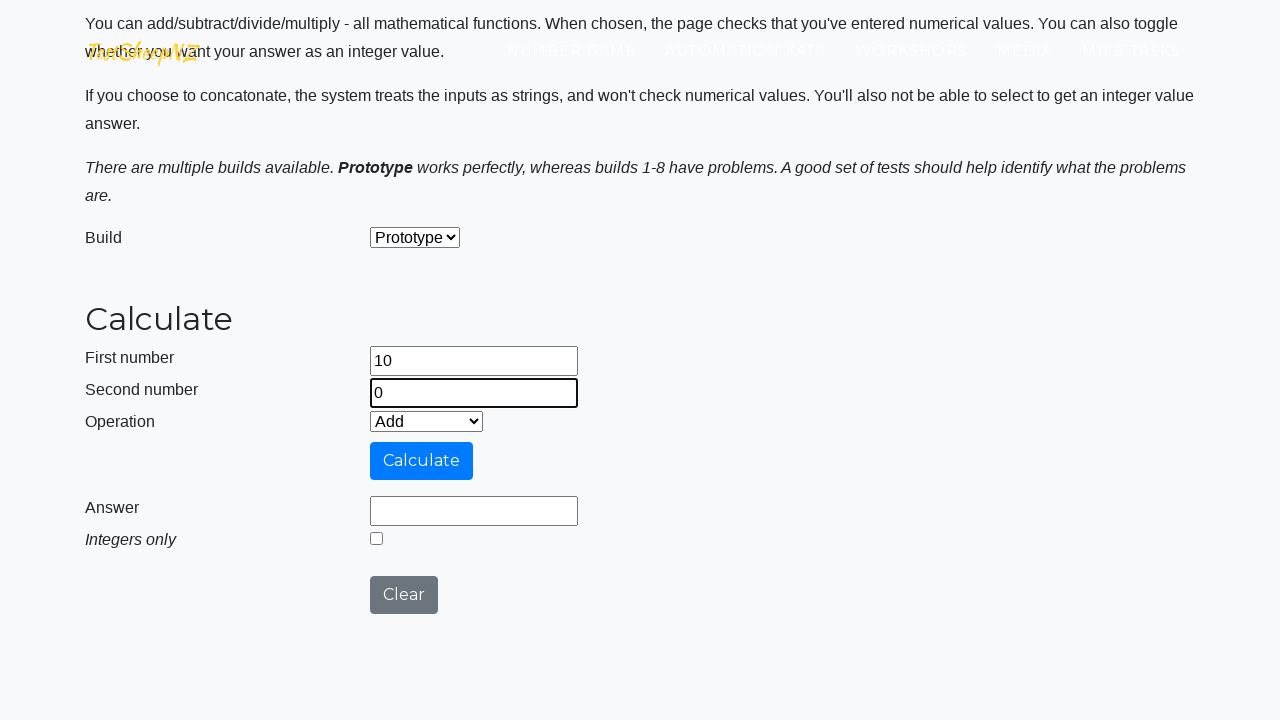

Selected divide operation on #selectOperationDropdown
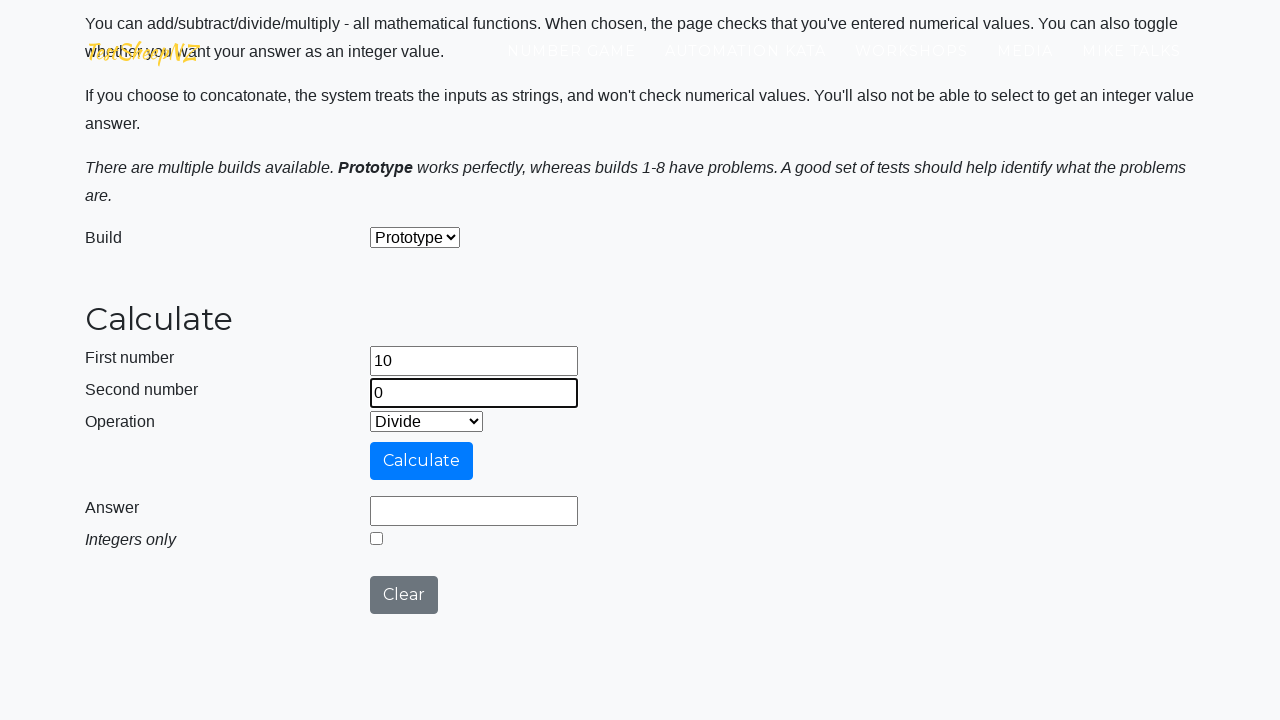

Clicked calculate button to divide 10 by 0 at (422, 461) on #calculateButton
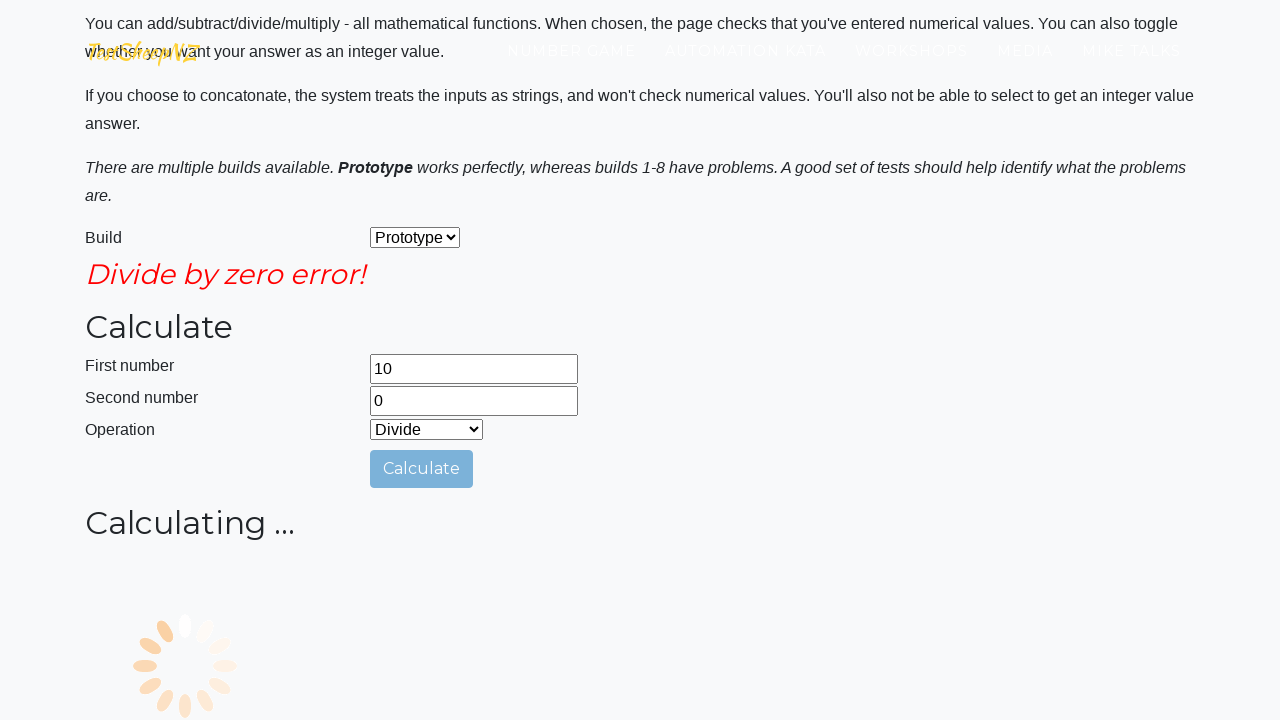

Error message field appeared indicating divide by zero error
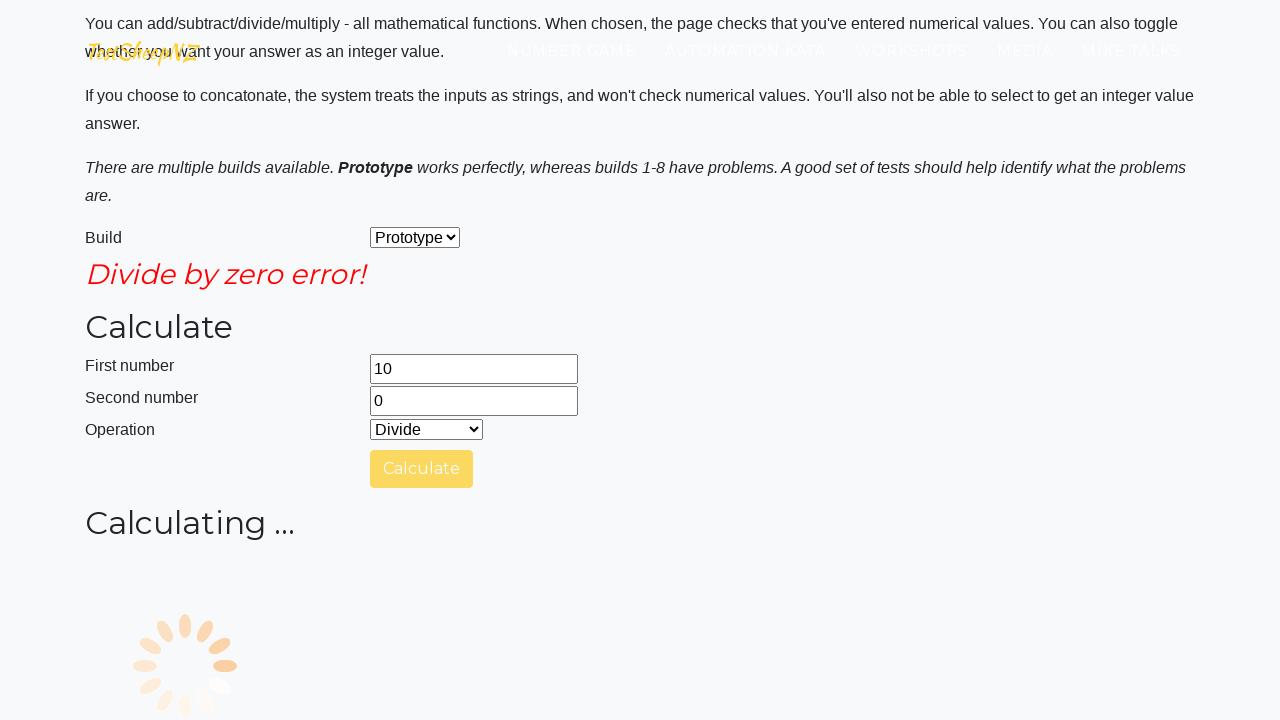

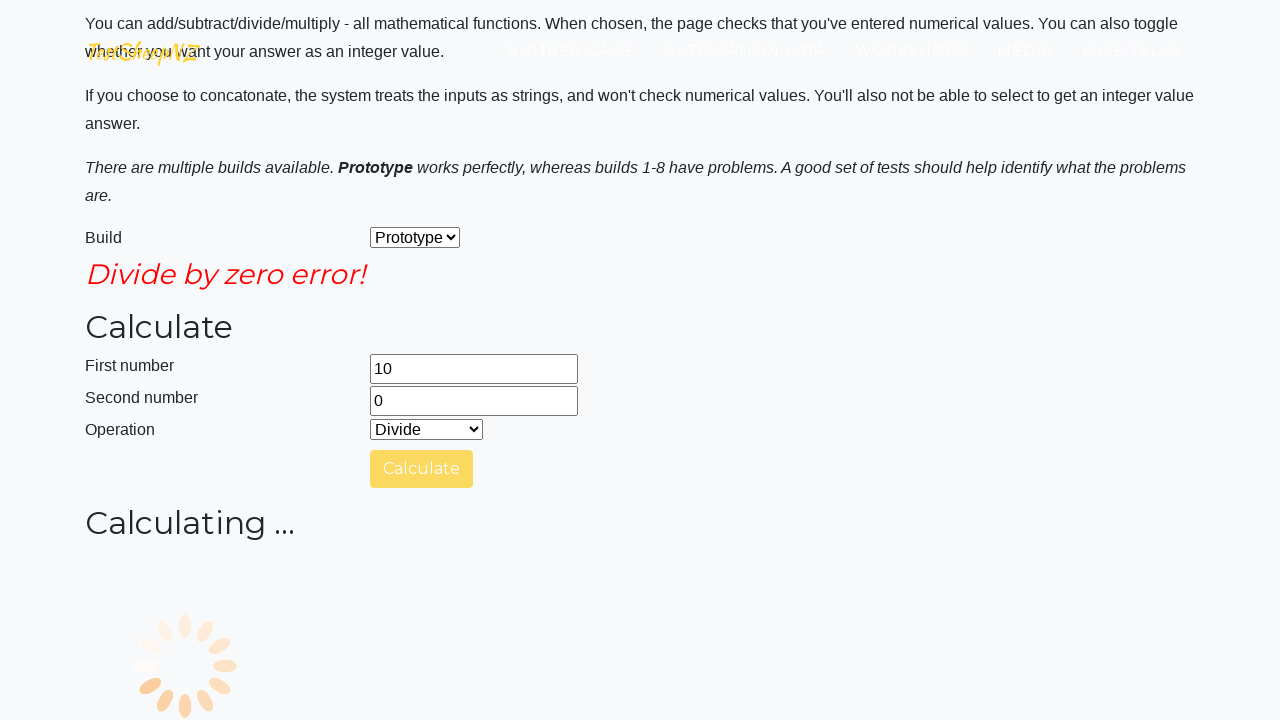